Tests that todo data persists after page reload

Starting URL: https://demo.playwright.dev/todomvc

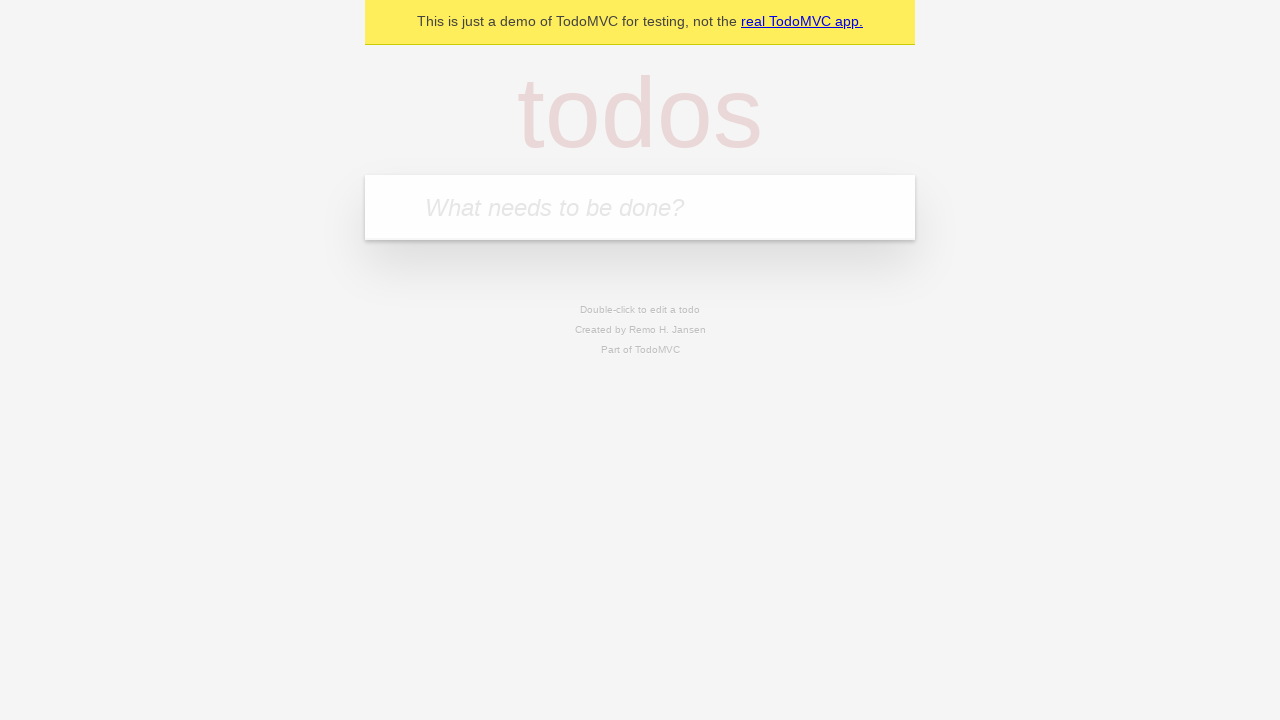

Filled first todo input with 'buy some cheese' on .new-todo
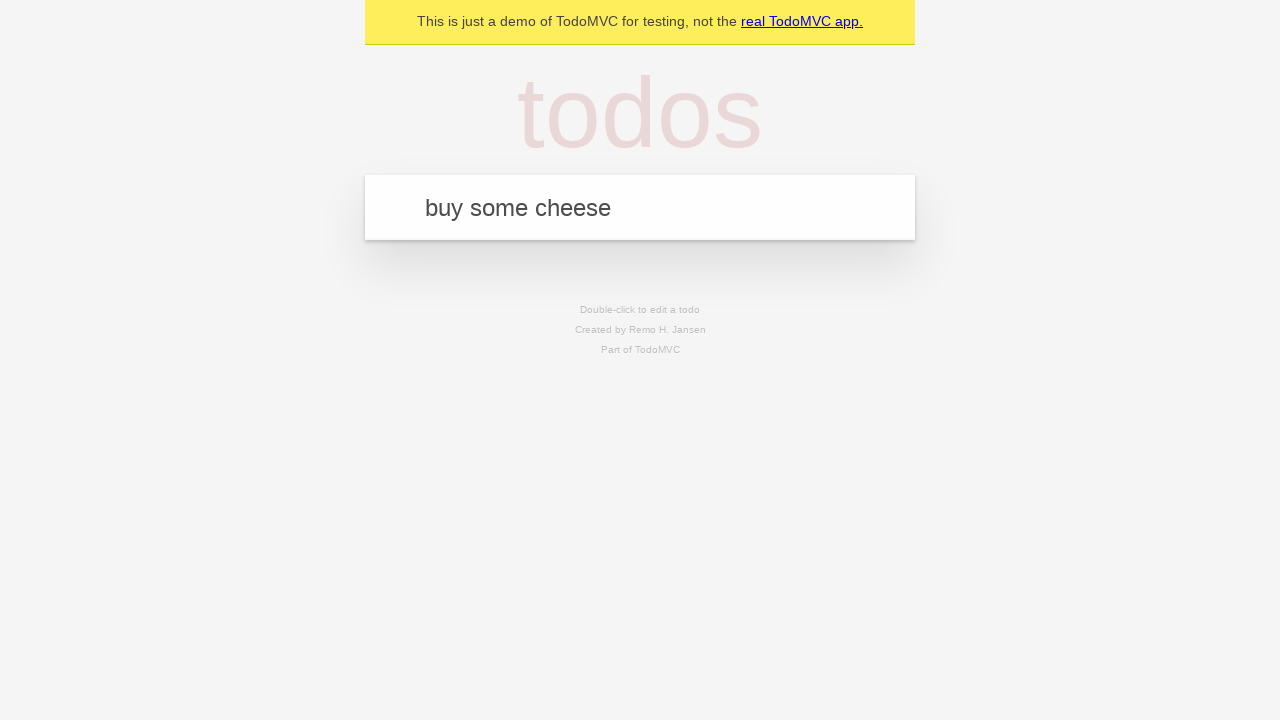

Pressed Enter to create first todo on .new-todo
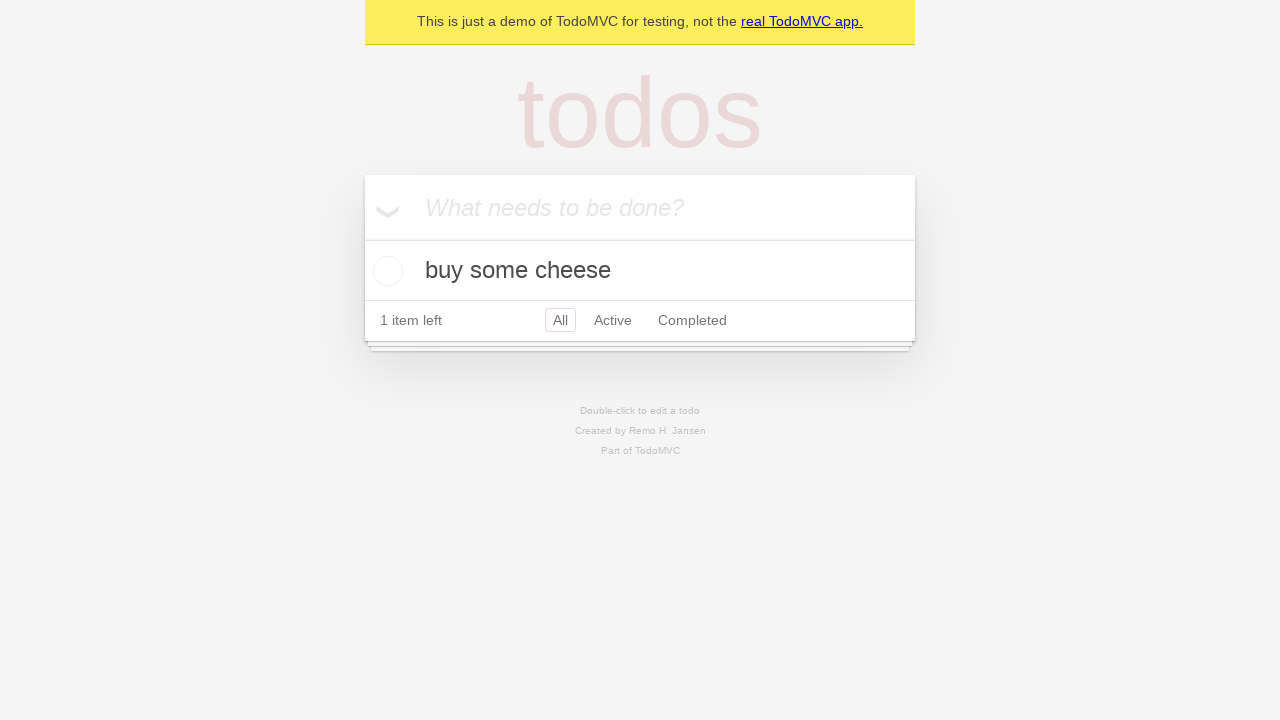

Filled second todo input with 'feed the cat' on .new-todo
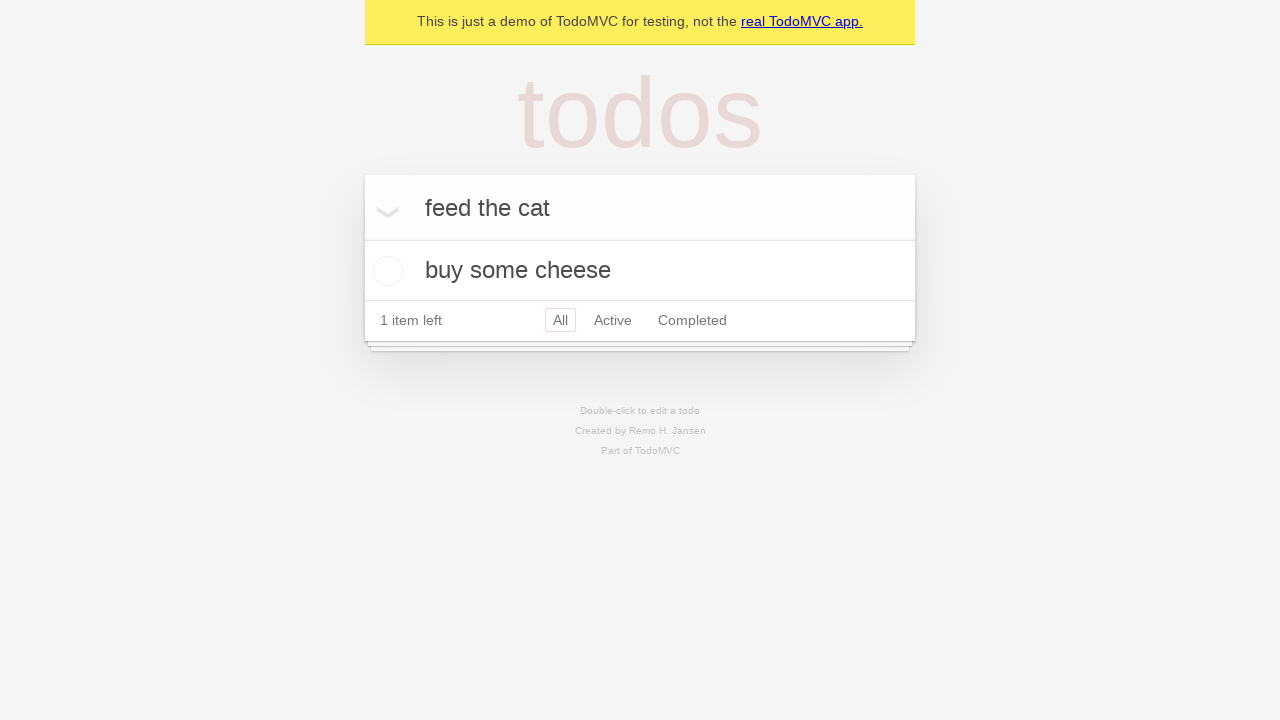

Pressed Enter to create second todo on .new-todo
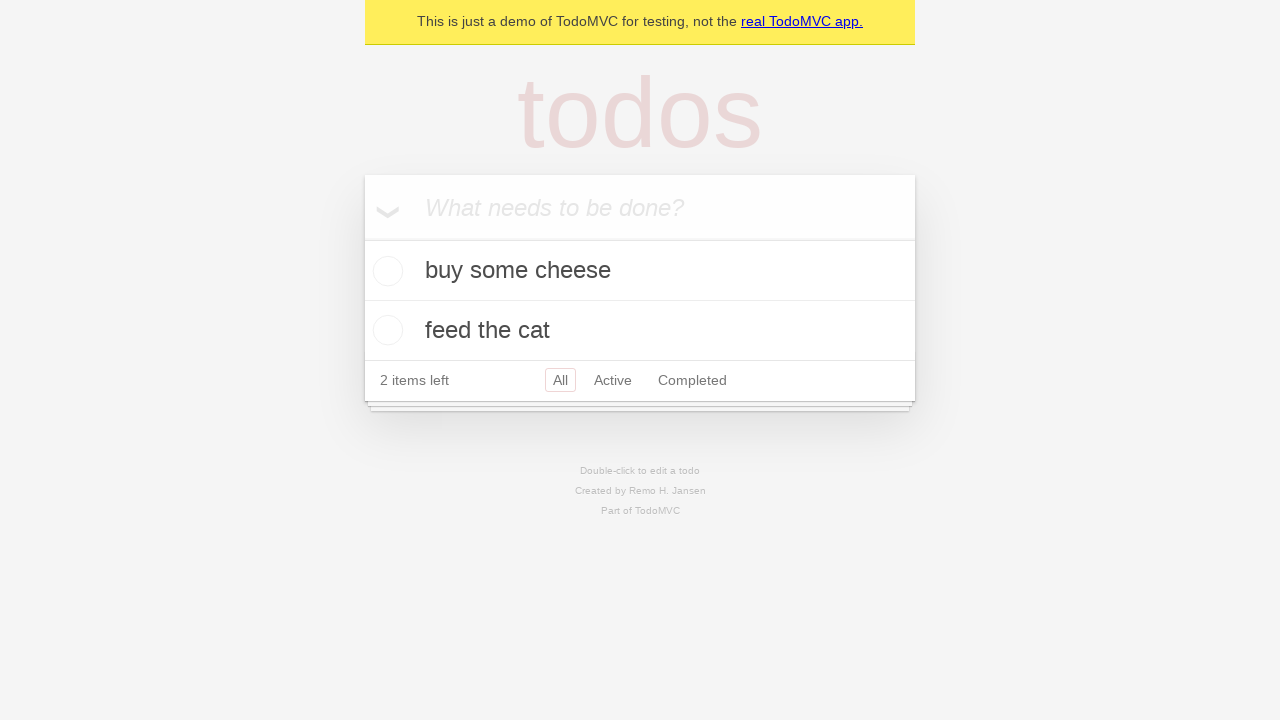

Checked first todo to mark as complete at (385, 271) on .todo-list li >> nth=0 >> .toggle
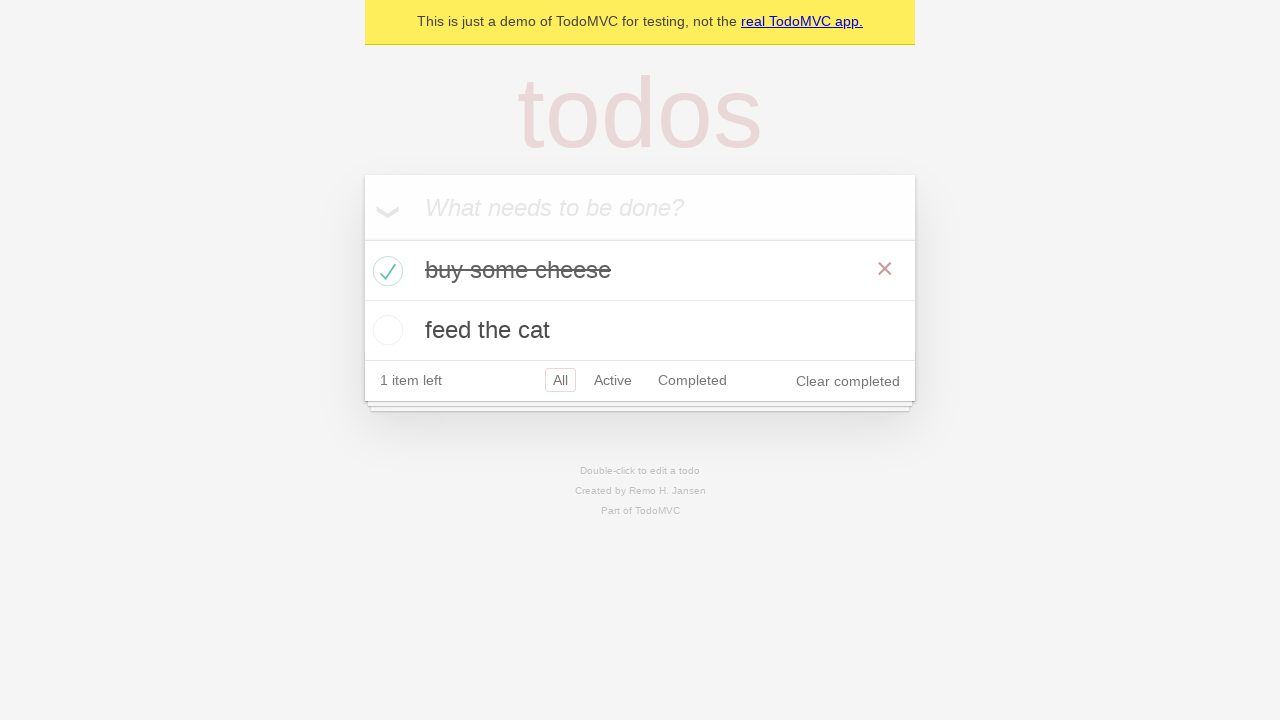

Reloaded page to test data persistence
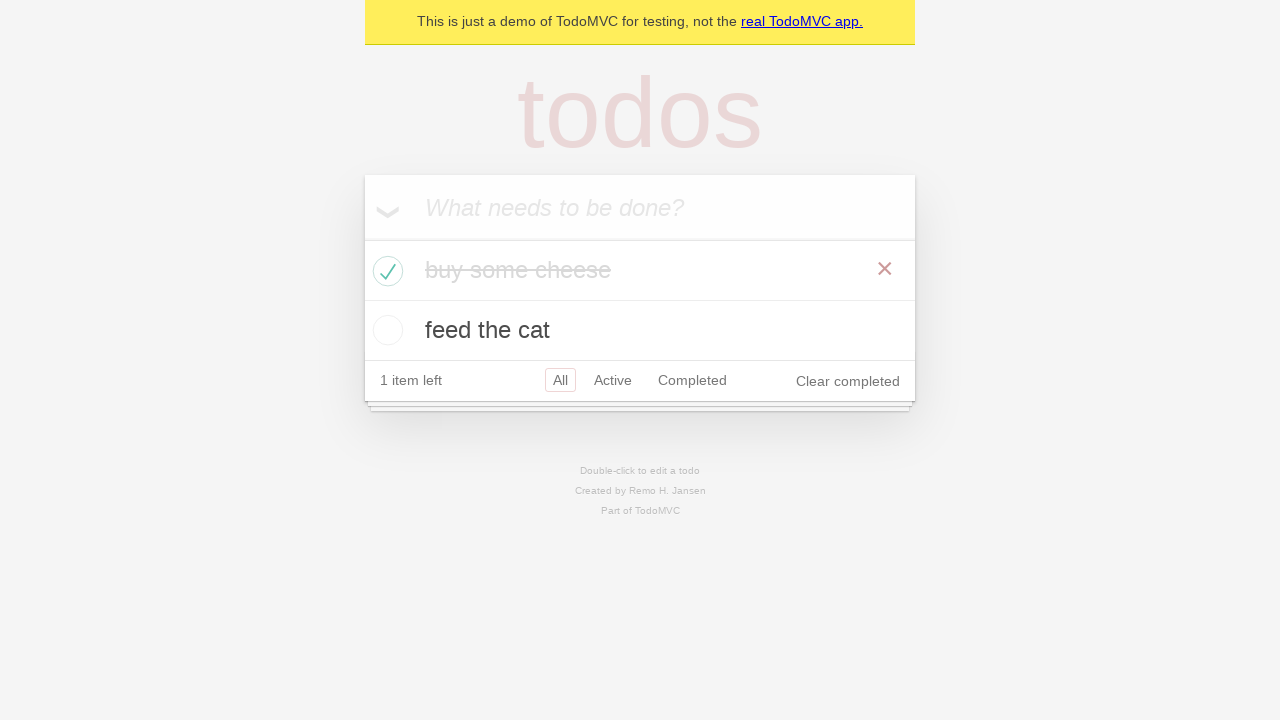

Waited for todos to load after page reload
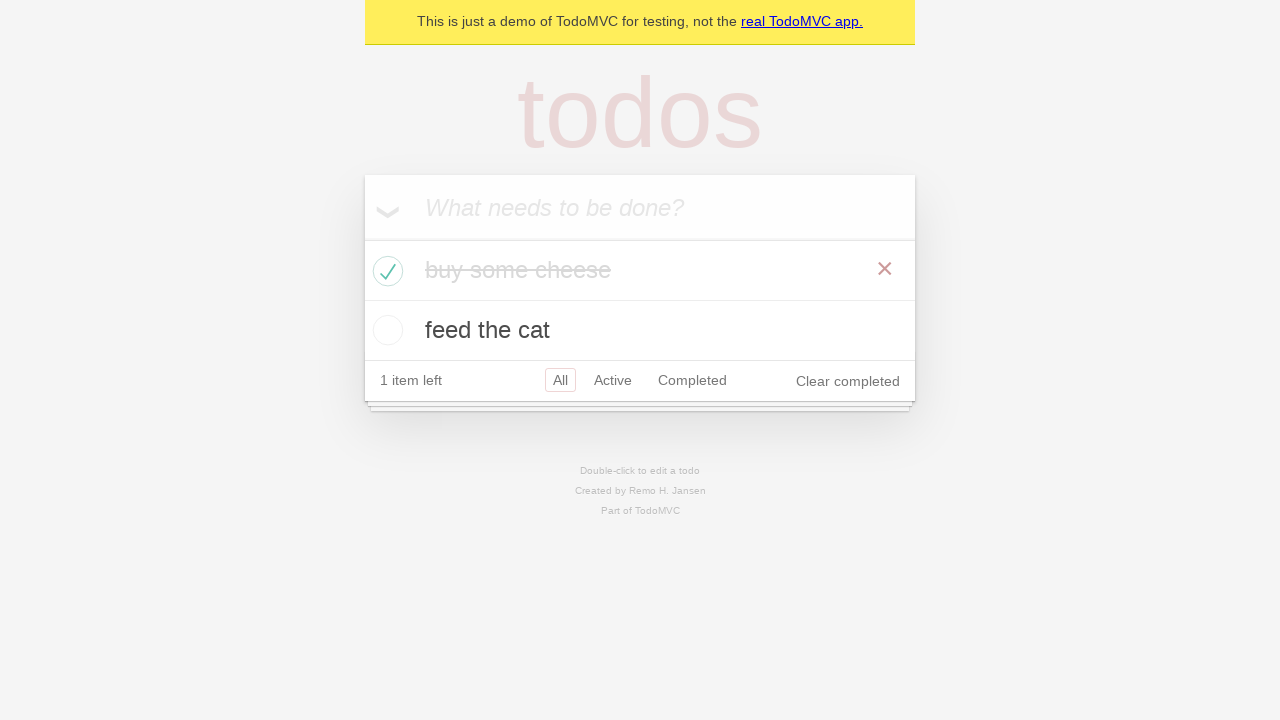

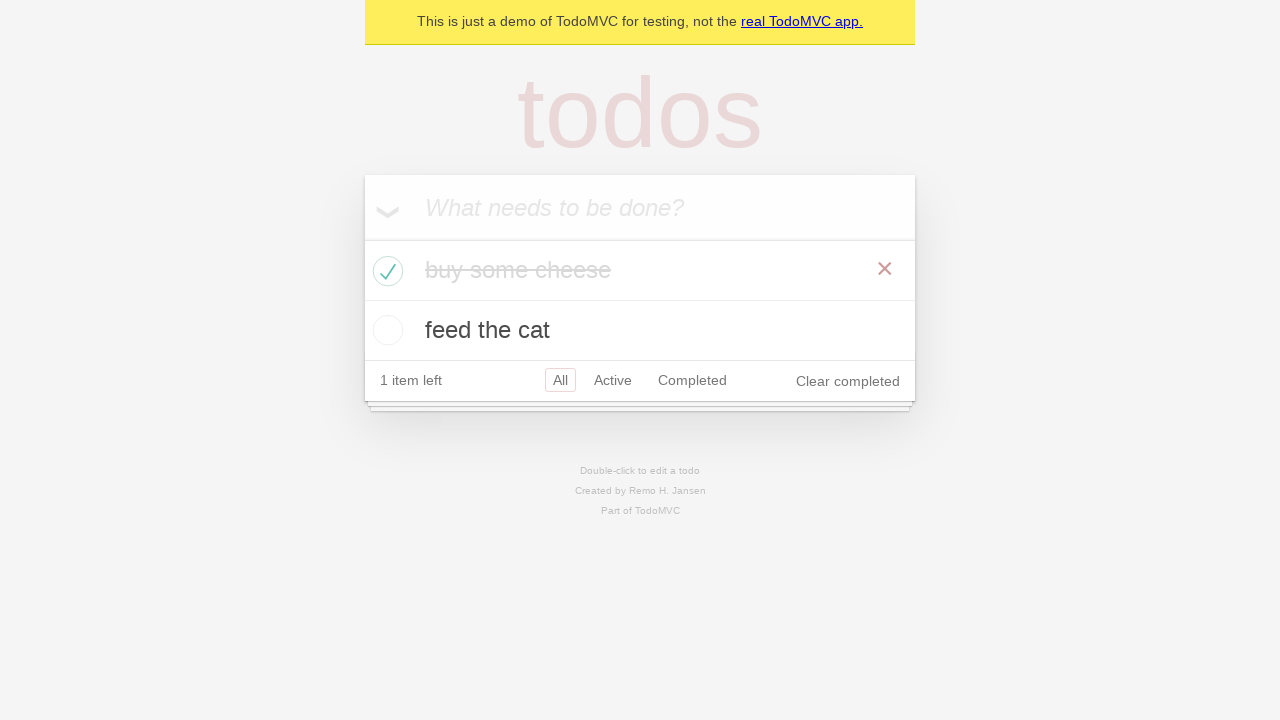